Tests navigation to appointment booking by clicking the Make Appointment button on the homepage

Starting URL: https://katalon-demo-cura.herokuapp.com/

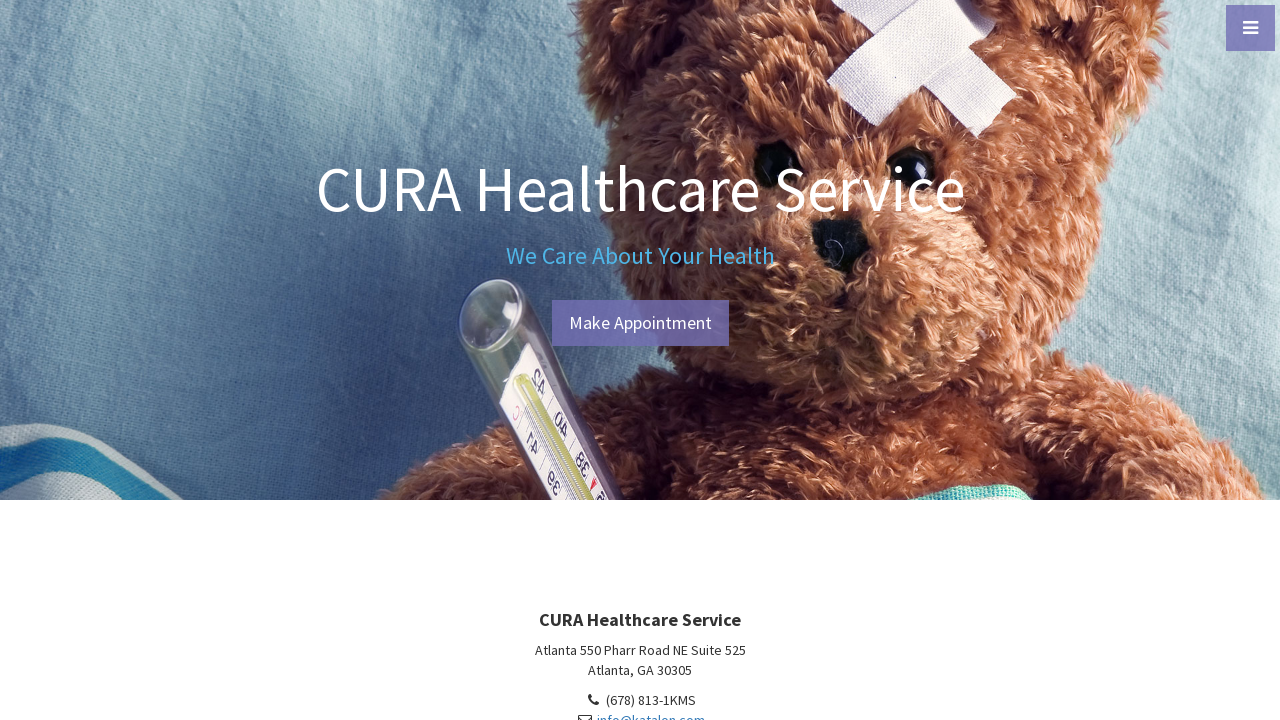

Clicked Make Appointment button on homepage at (640, 323) on #btn-make-appointment
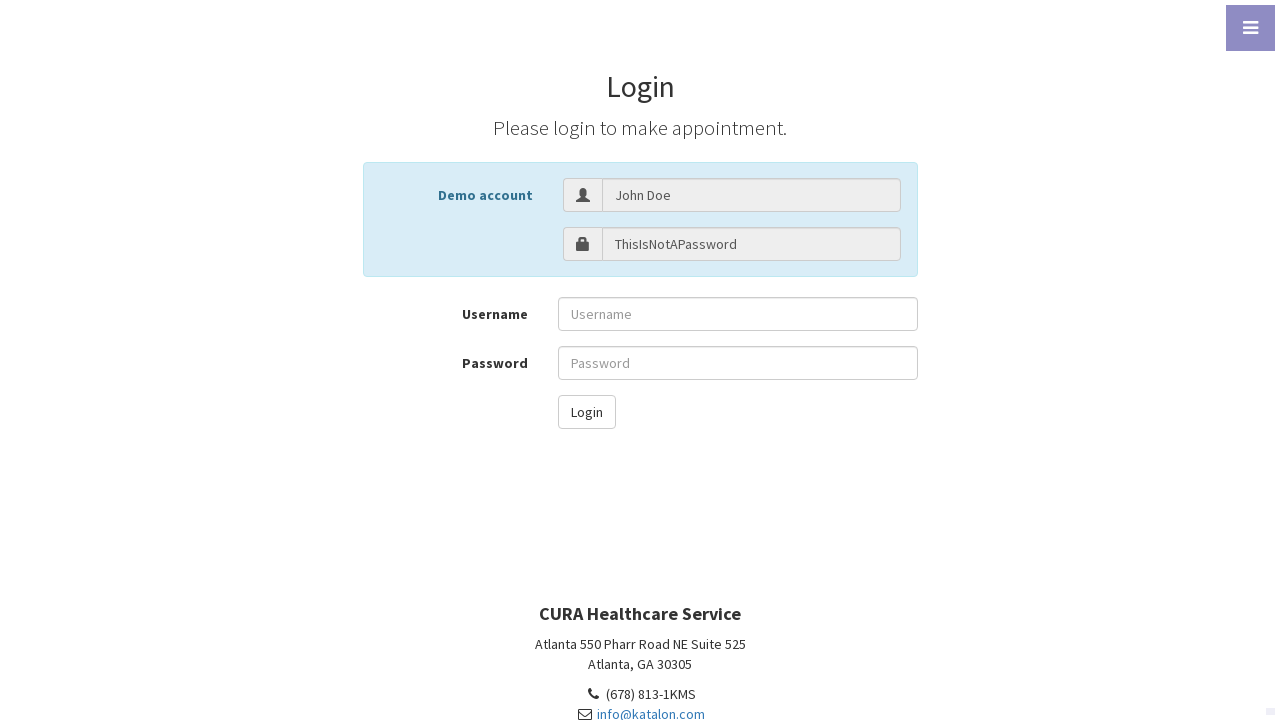

Navigated to appointment booking login page
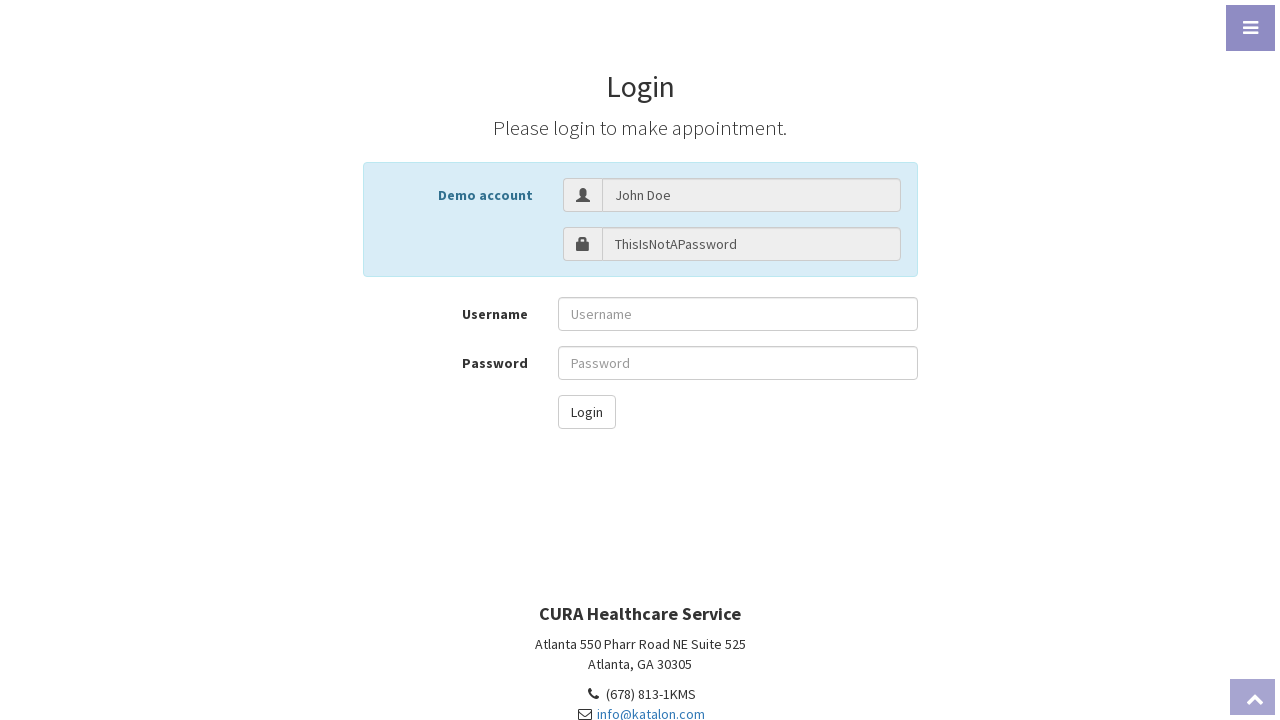

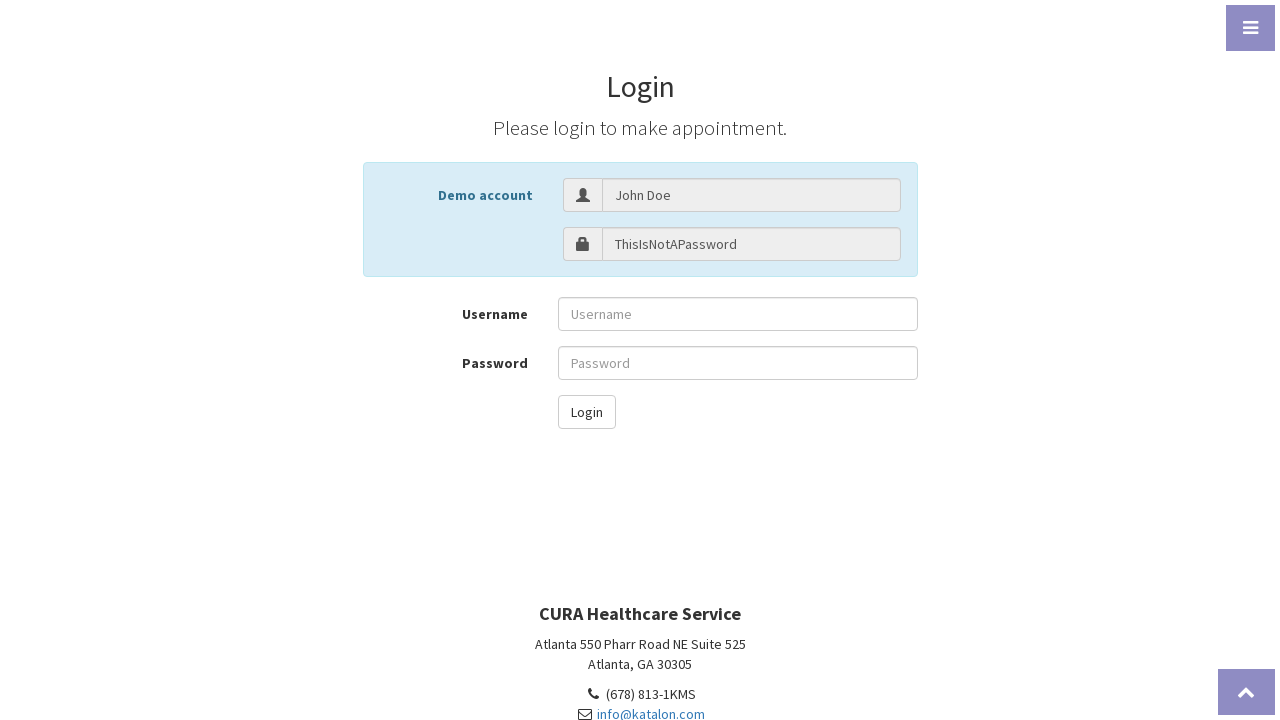